Tests checkbox elements by verifying default states and toggling their checked status.

Starting URL: https://bonigarcia.dev/selenium-webdriver-java/web-form.html

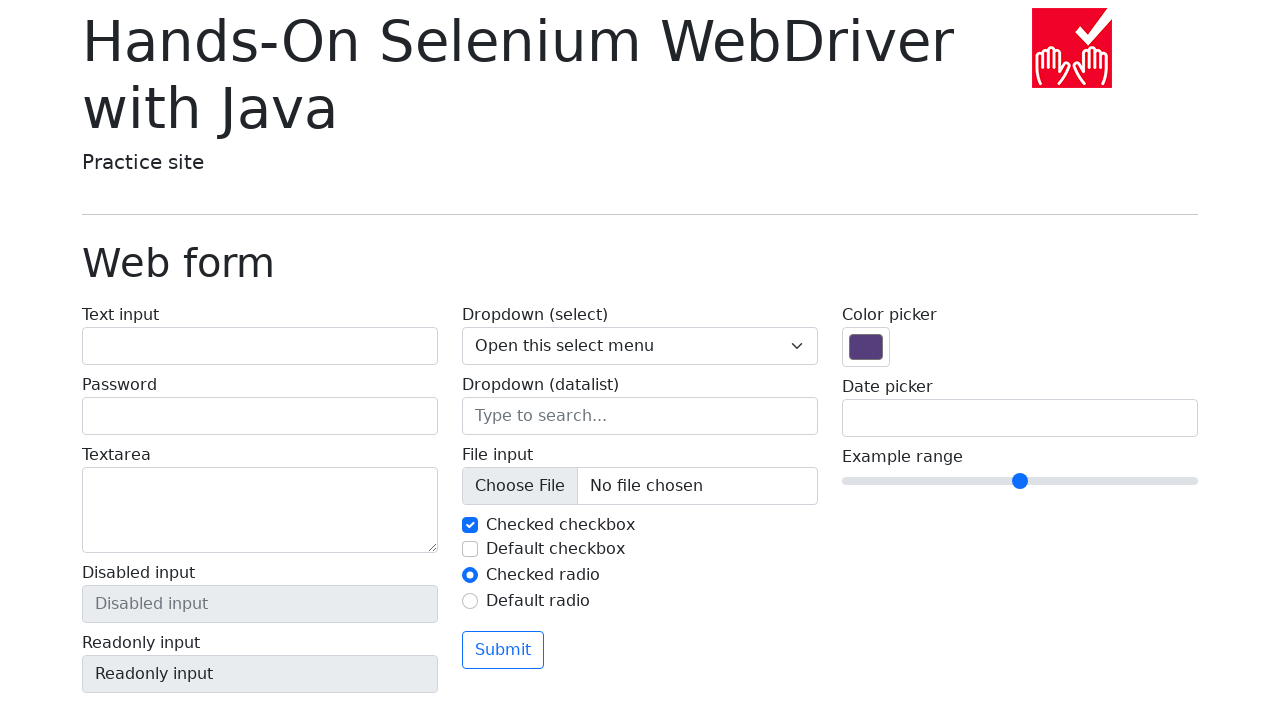

Navigated to web form page
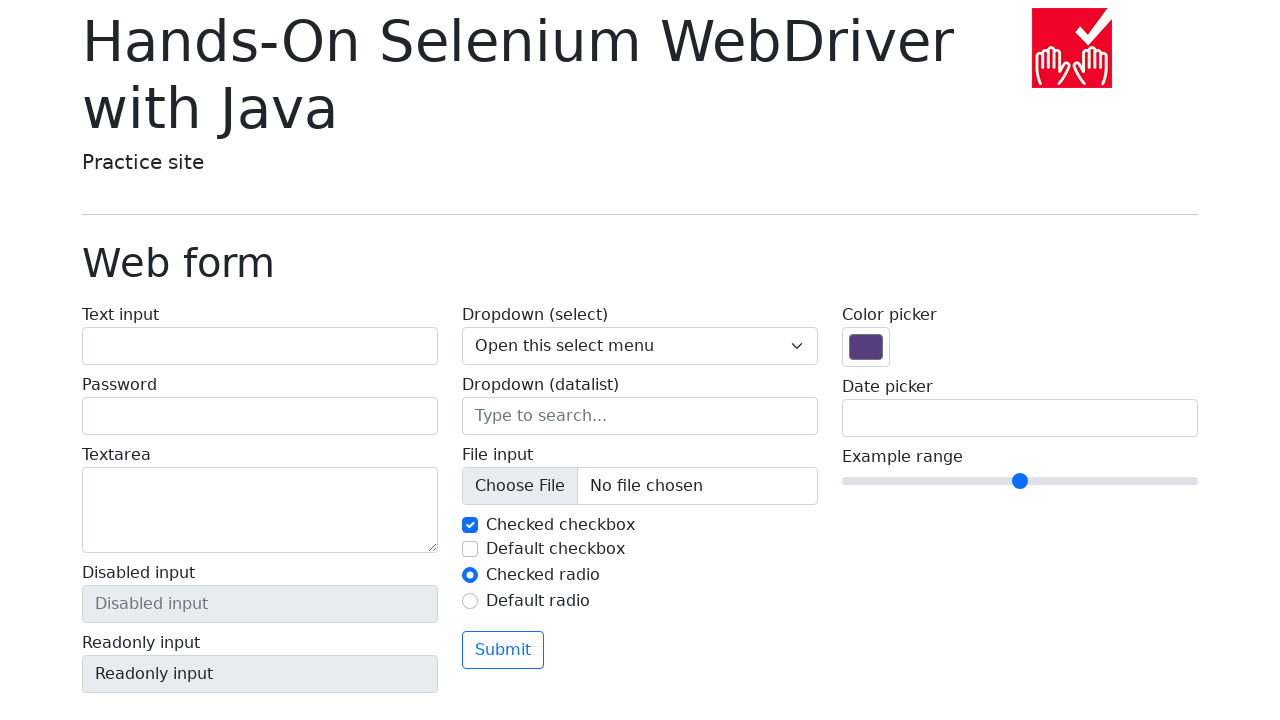

Located checked checkbox element (my-check-1)
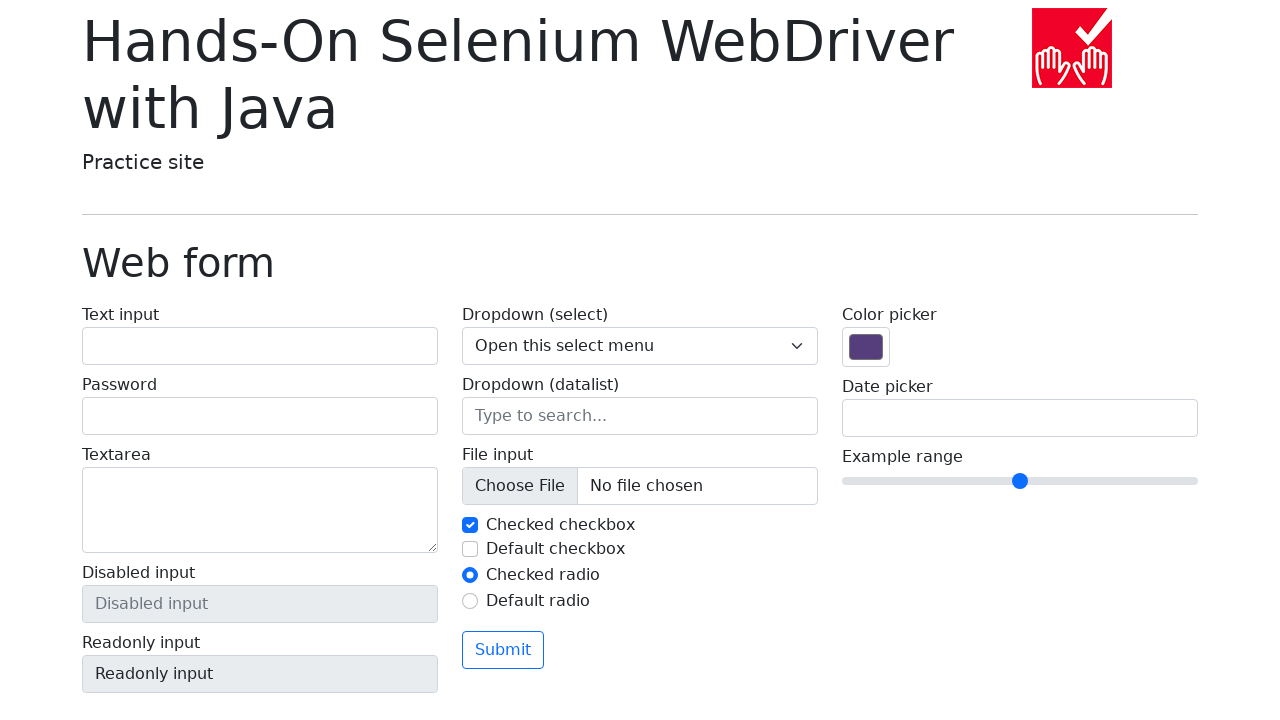

Located default checkbox element (my-check-2)
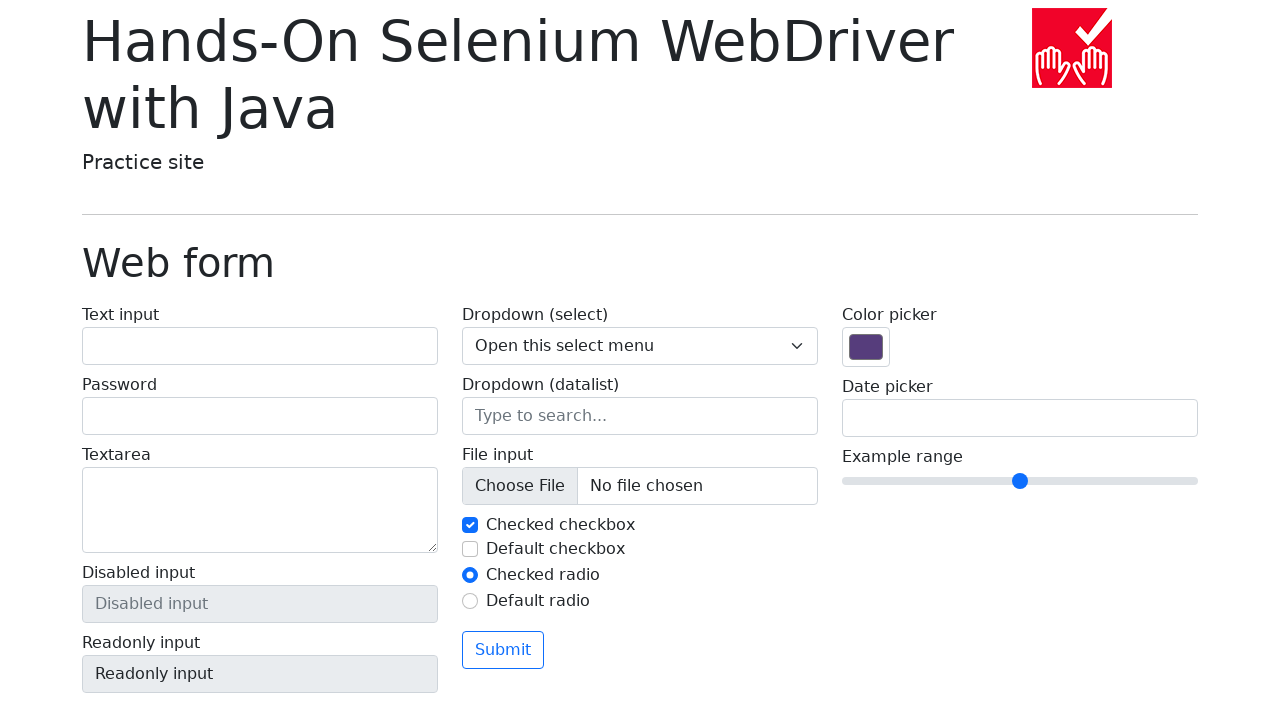

Verified first checkbox is checked by default
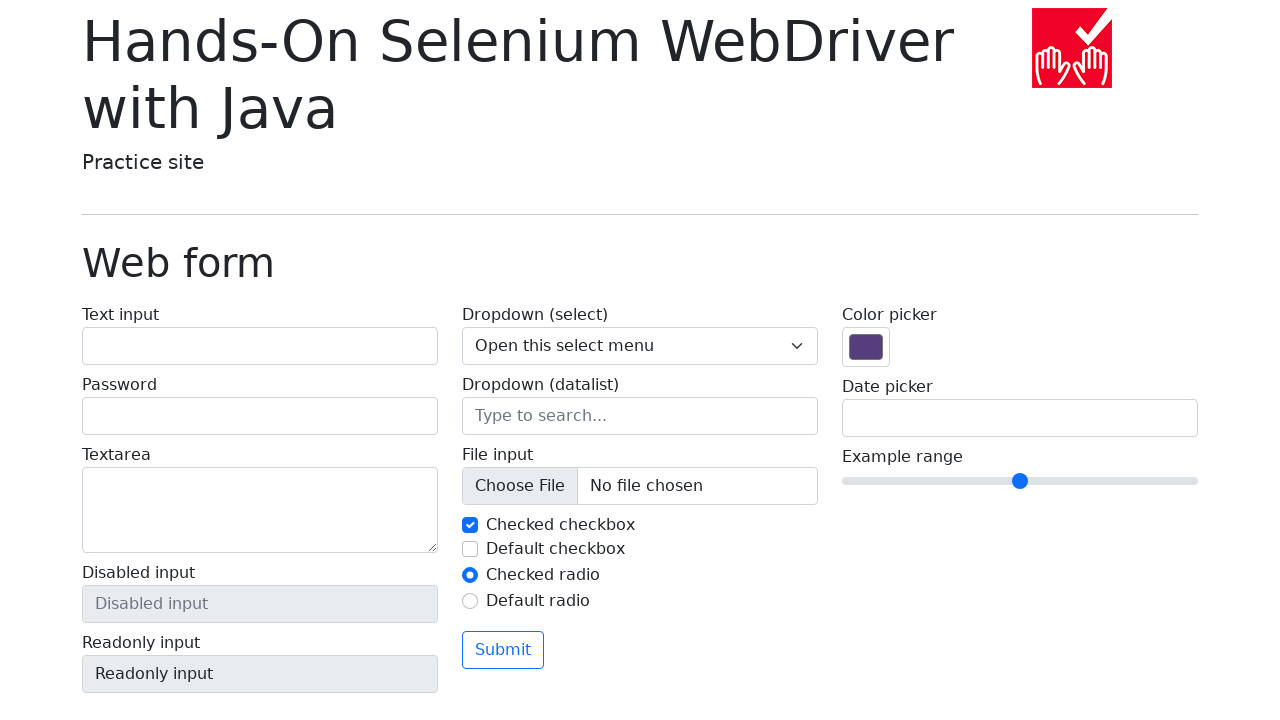

Verified second checkbox is unchecked by default
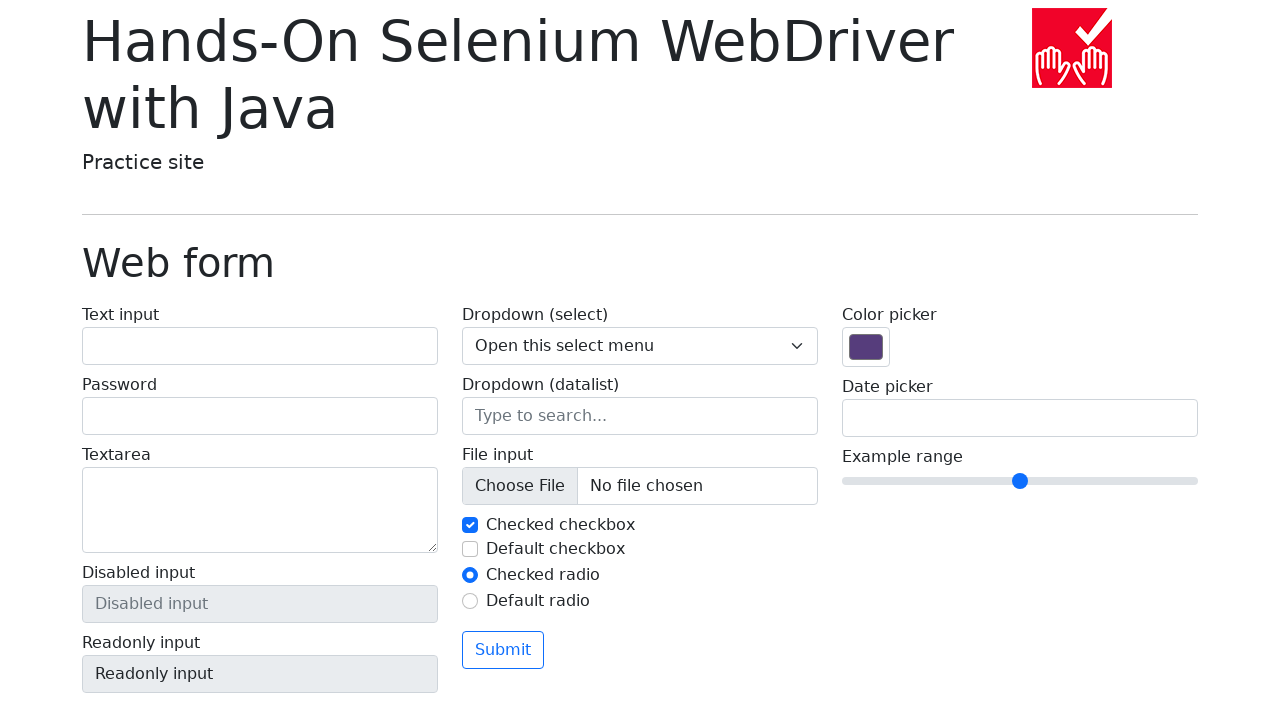

Clicked first checkbox to toggle it at (470, 525) on xpath=//input[@id='my-check-1']
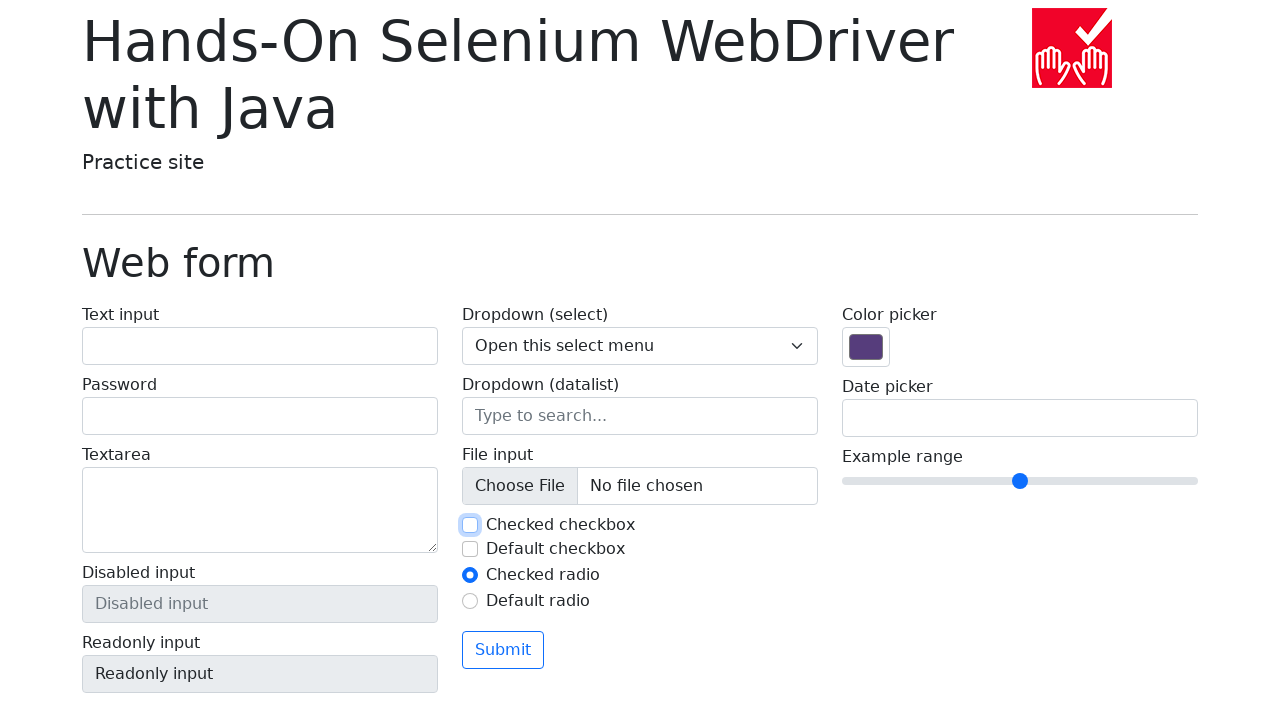

Clicked second checkbox to toggle it at (470, 549) on xpath=//input[@id='my-check-2']
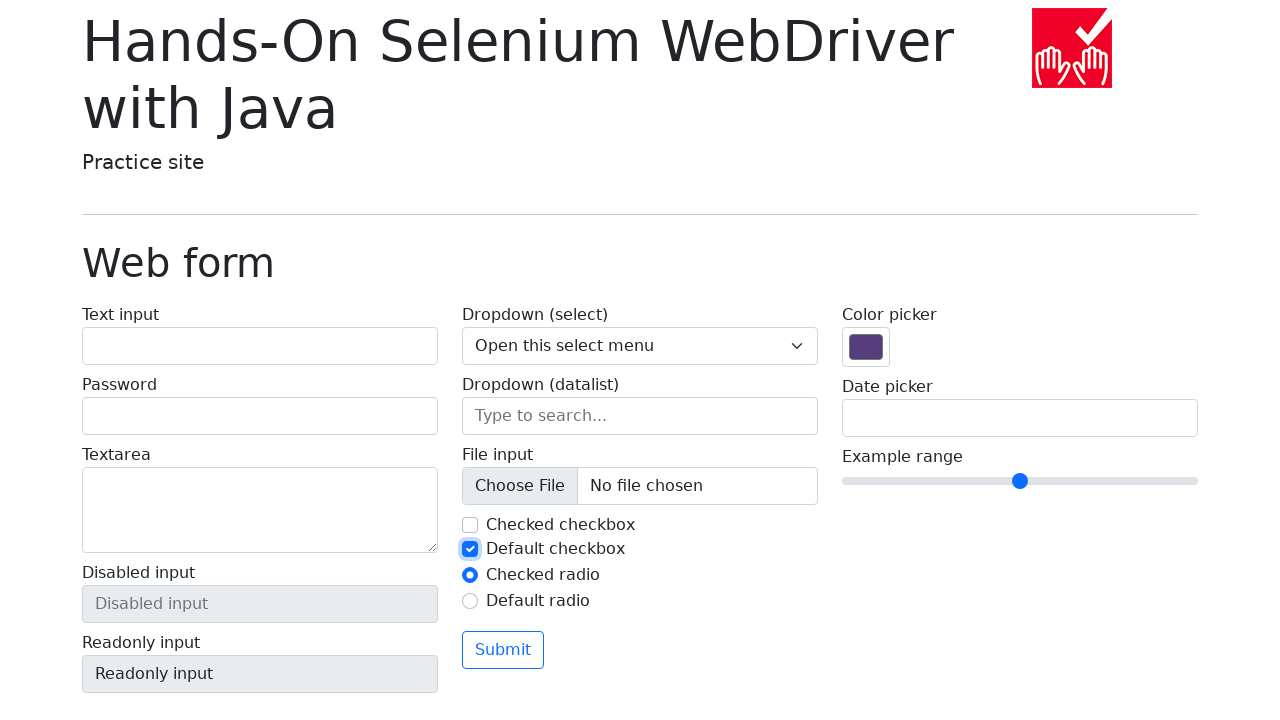

Verified first checkbox is now unchecked
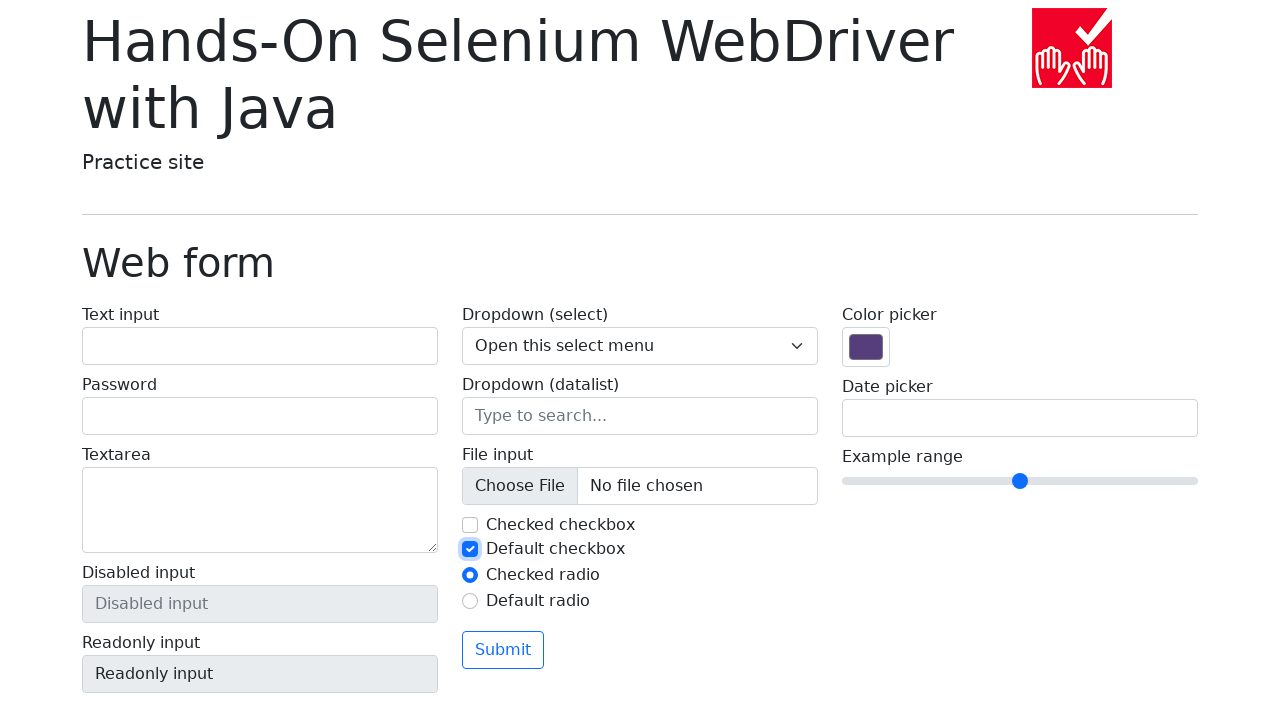

Verified second checkbox is now checked
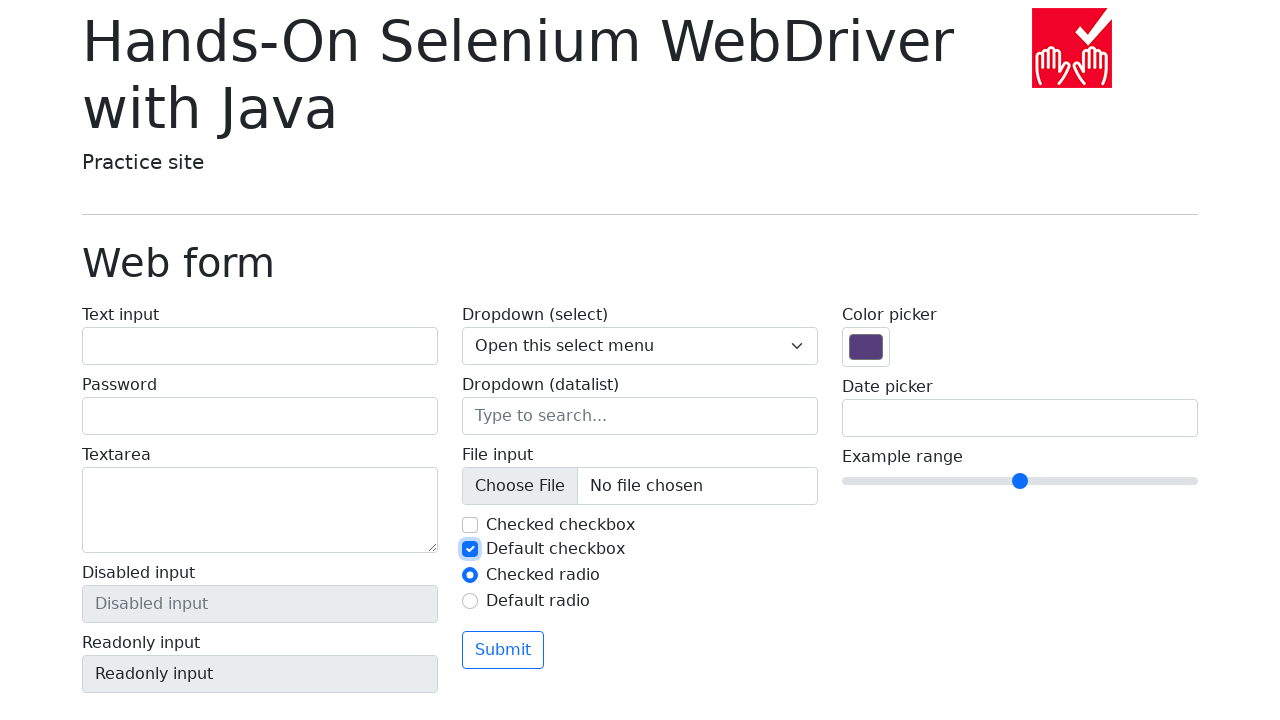

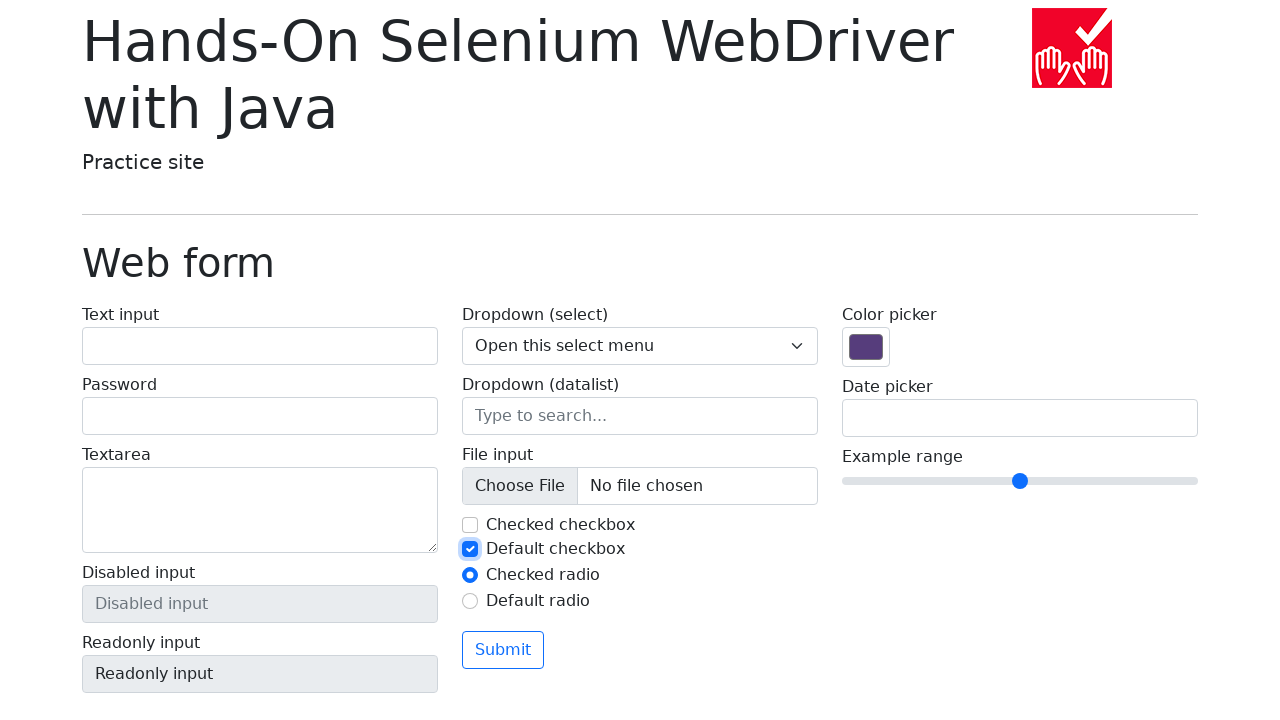